Tests the appointment booking system by clicking "New Individual booking", entering a postcode and state, and searching for available appointment locations.

Starting URL: https://bmvs.onlineappointmentscheduling.net.au/oasis/

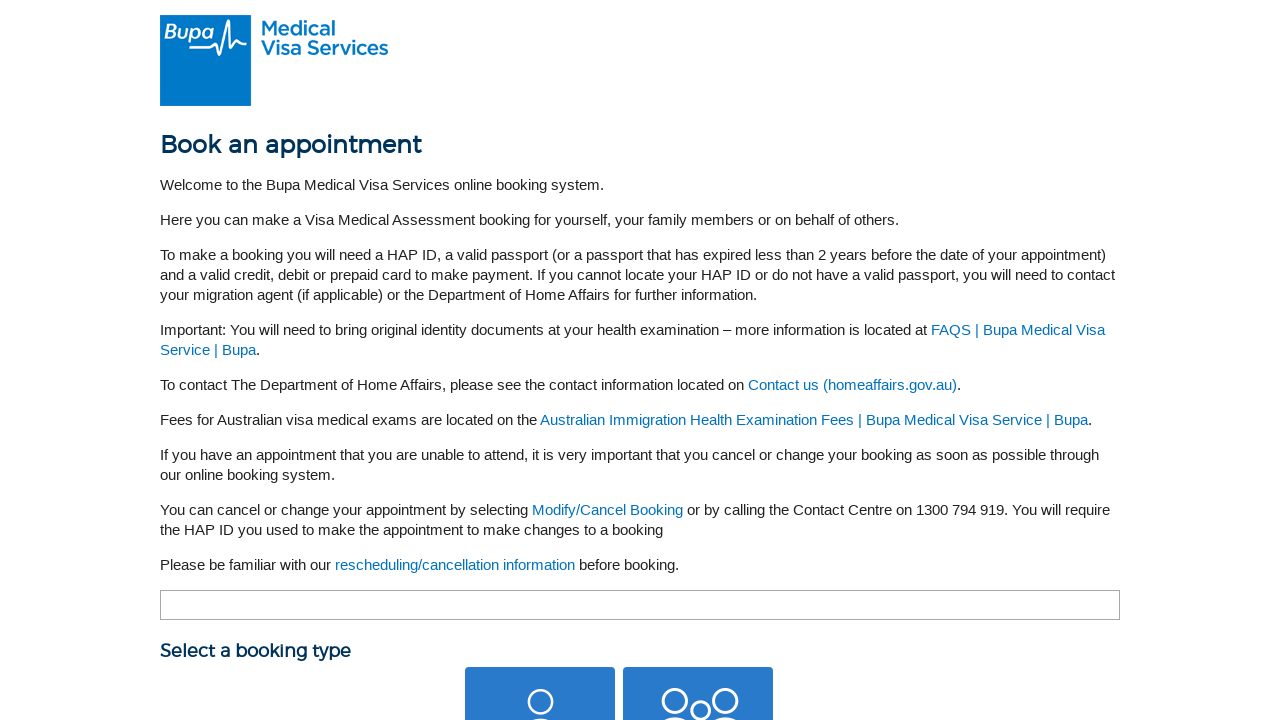

Waited for 'New Individual booking' button to be visible
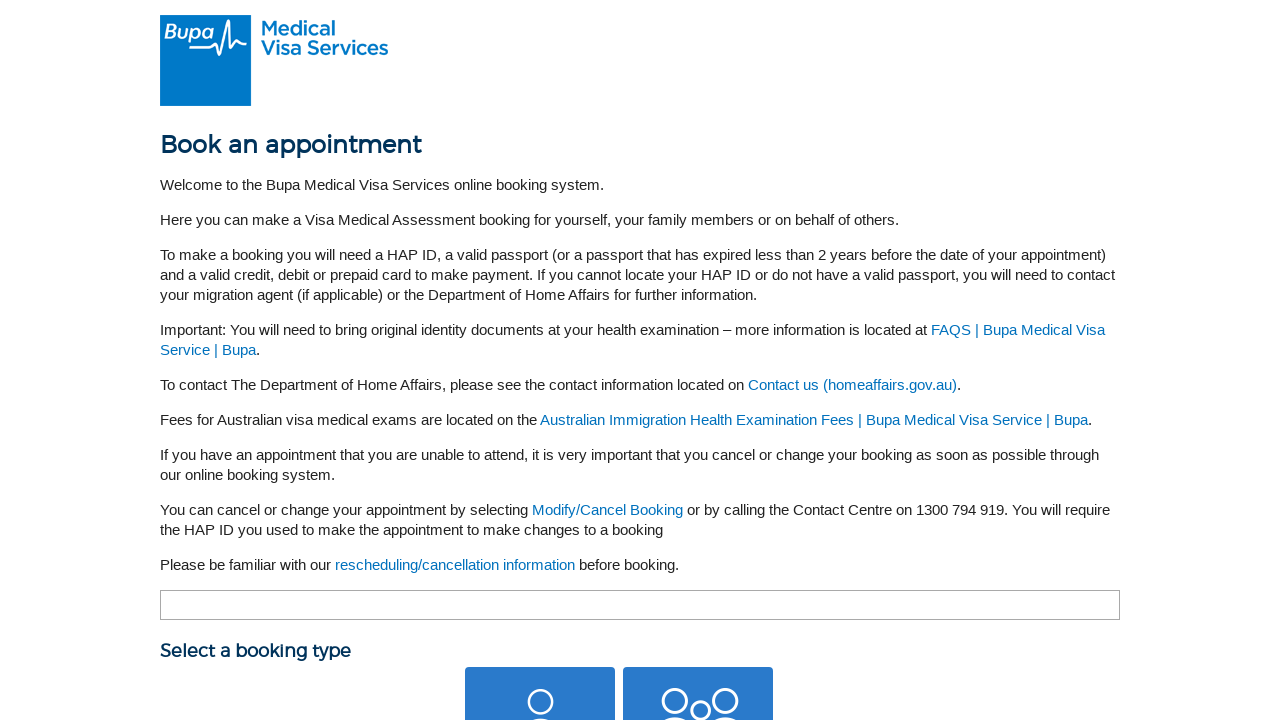

Clicked 'New Individual booking' button at (540, 645) on #ContentPlaceHolder1_btnInd
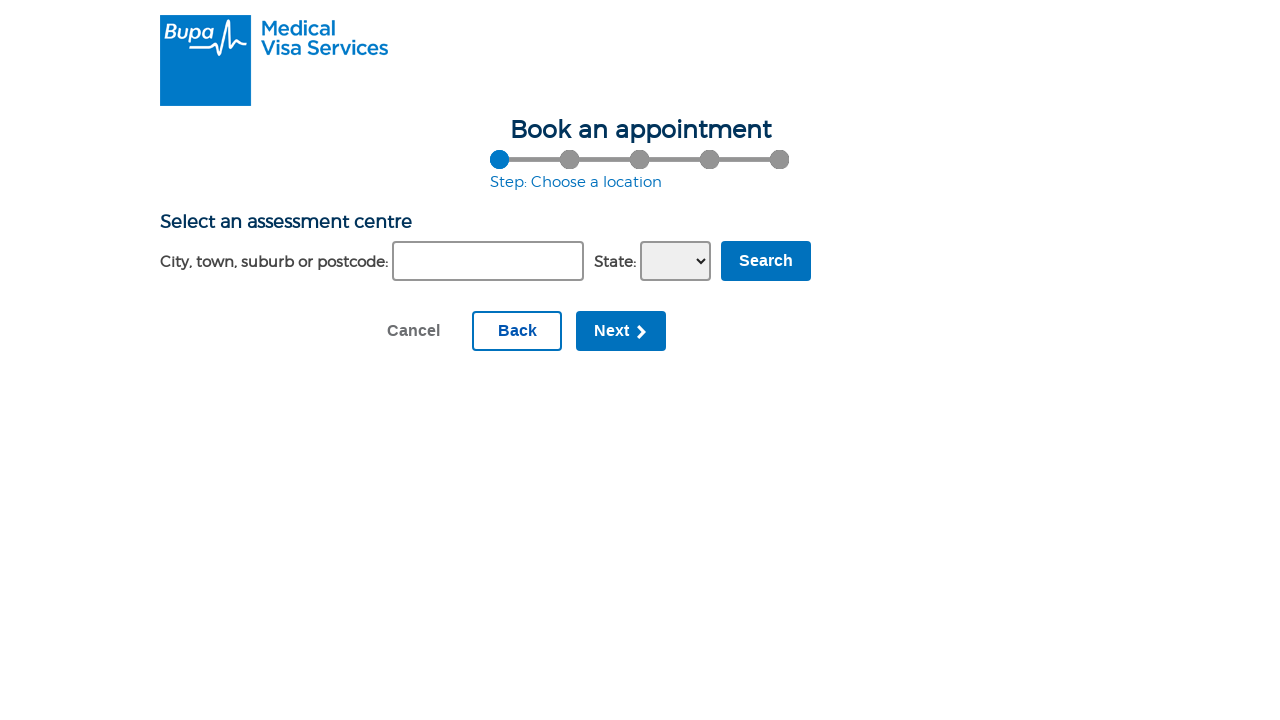

Page navigation completed and network idle
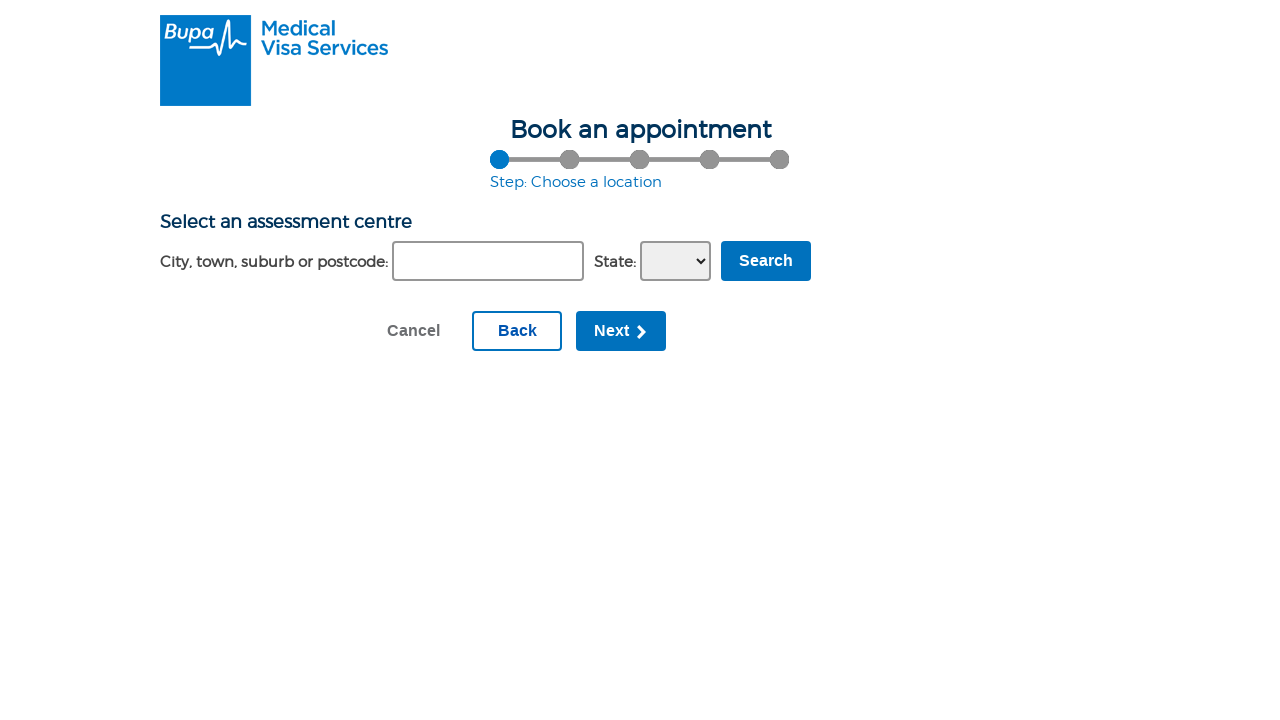

Entered postcode '2000' in suburb field on #ContentPlaceHolder1_SelectLocation1_txtSuburb
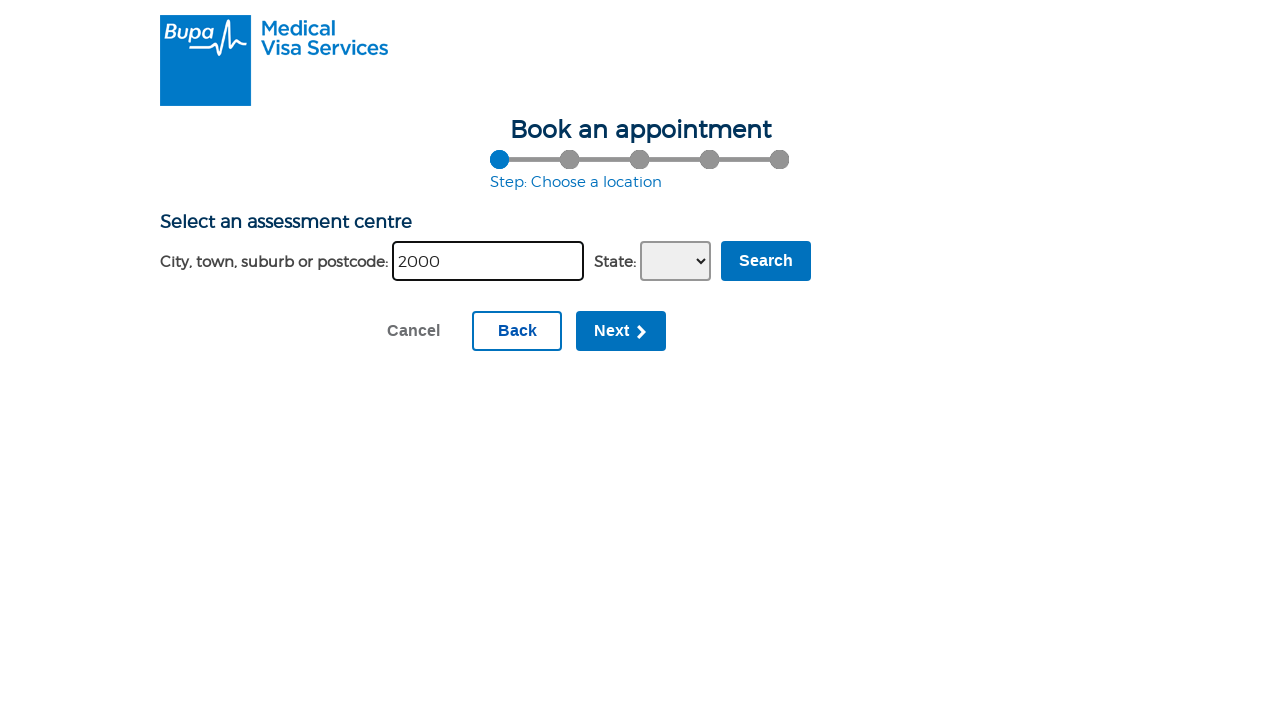

Selected 'NSW' from state dropdown on #ContentPlaceHolder1_SelectLocation1_ddlState
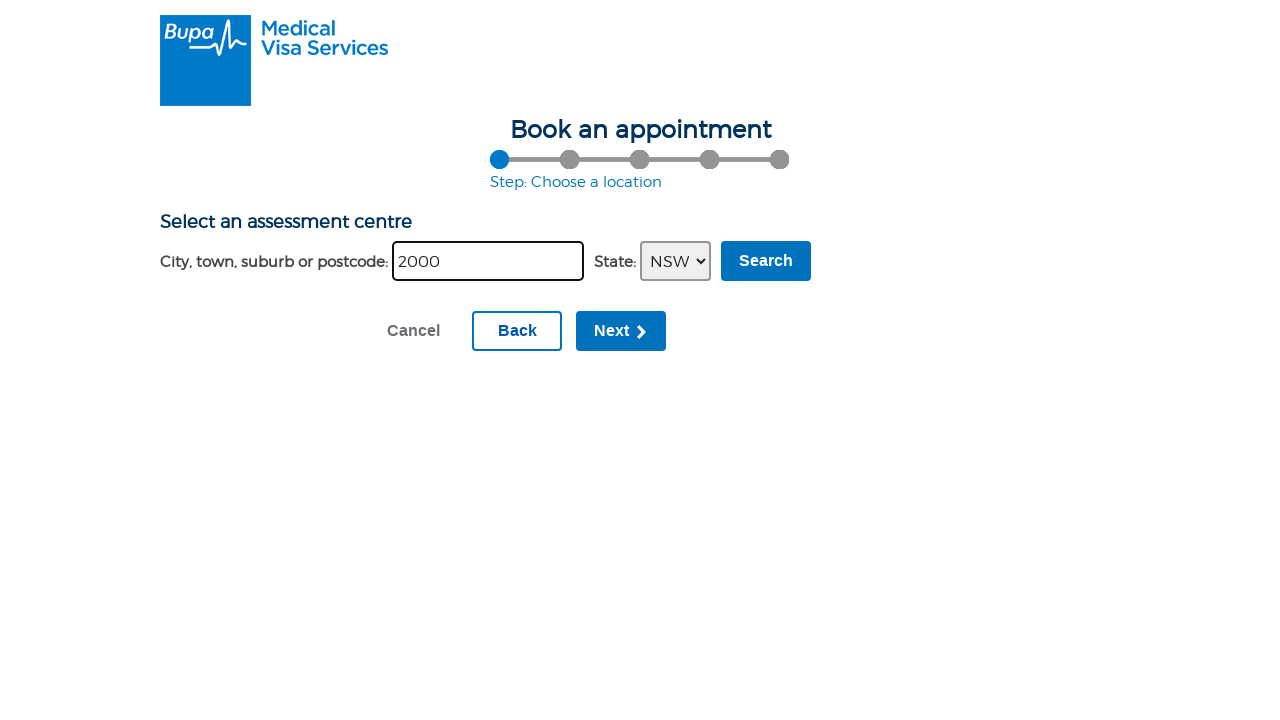

Clicked Search button to find available appointment locations at (766, 261) on input[type='submit'][value='Search']
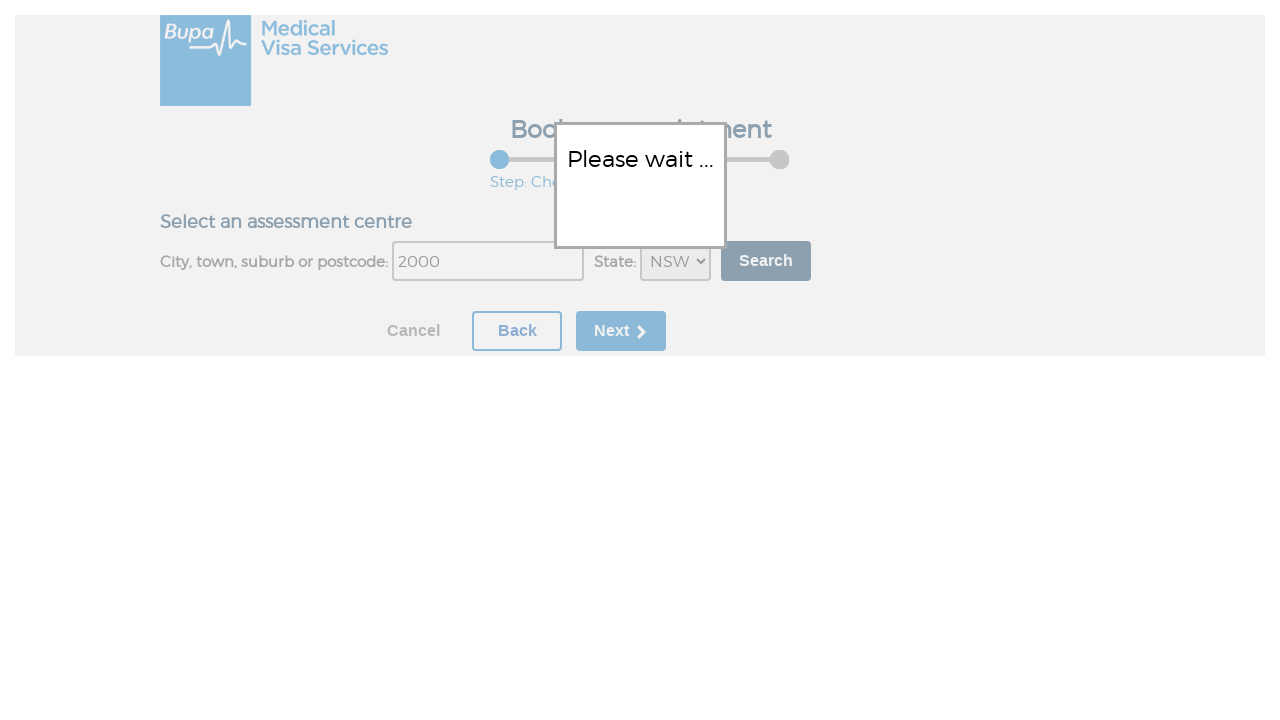

Search results loaded with available appointment locations
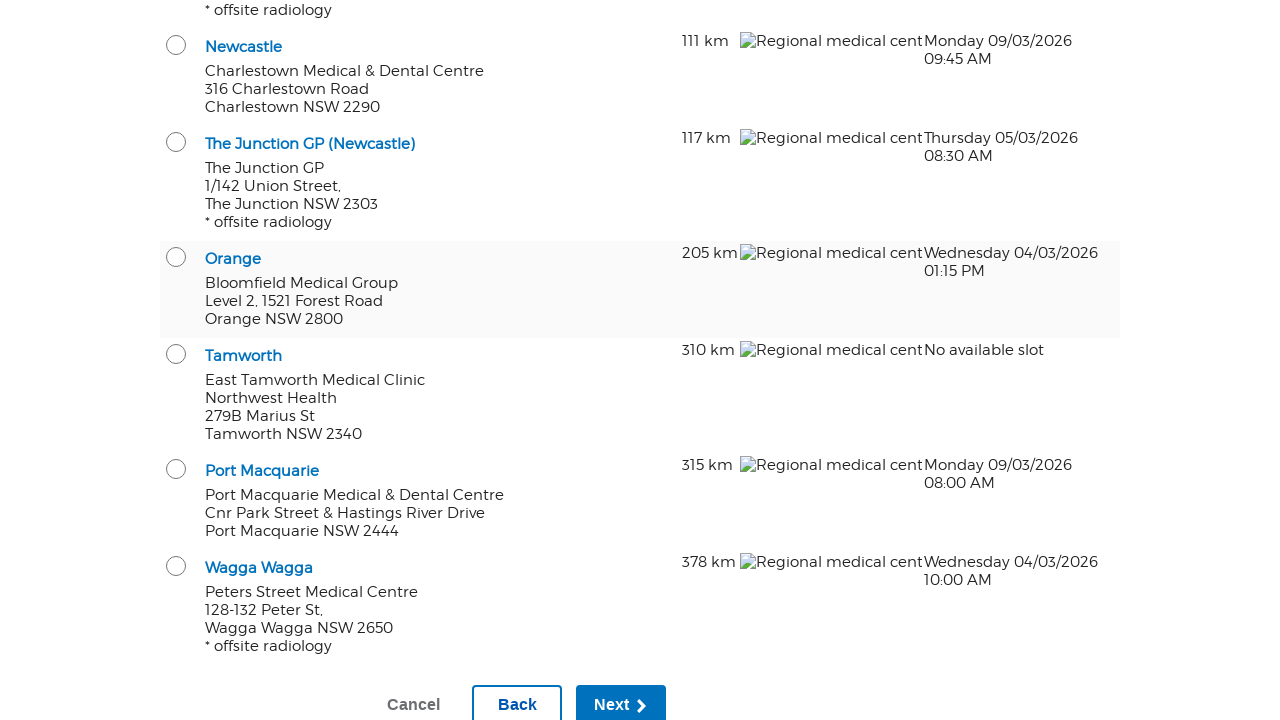

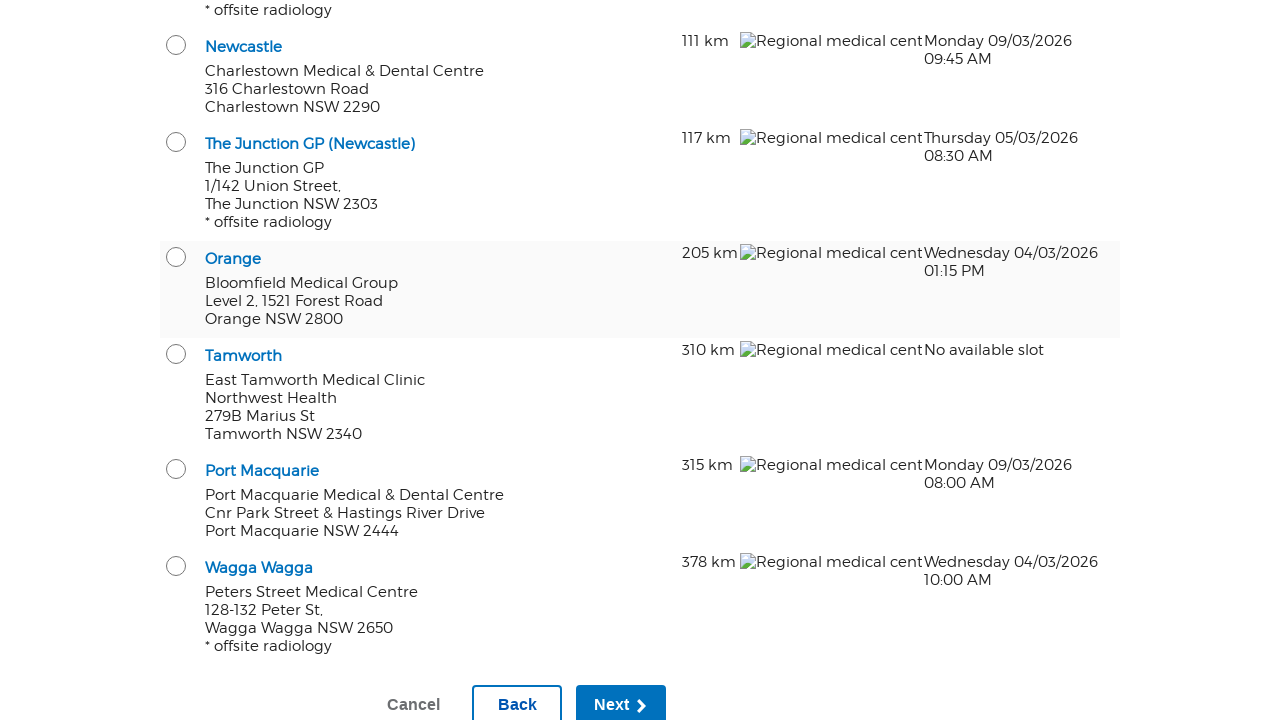